Tests JavaScript Prompt alert by triggering it, entering text into the prompt, and accepting it

Starting URL: https://the-internet.herokuapp.com/javascript_alerts

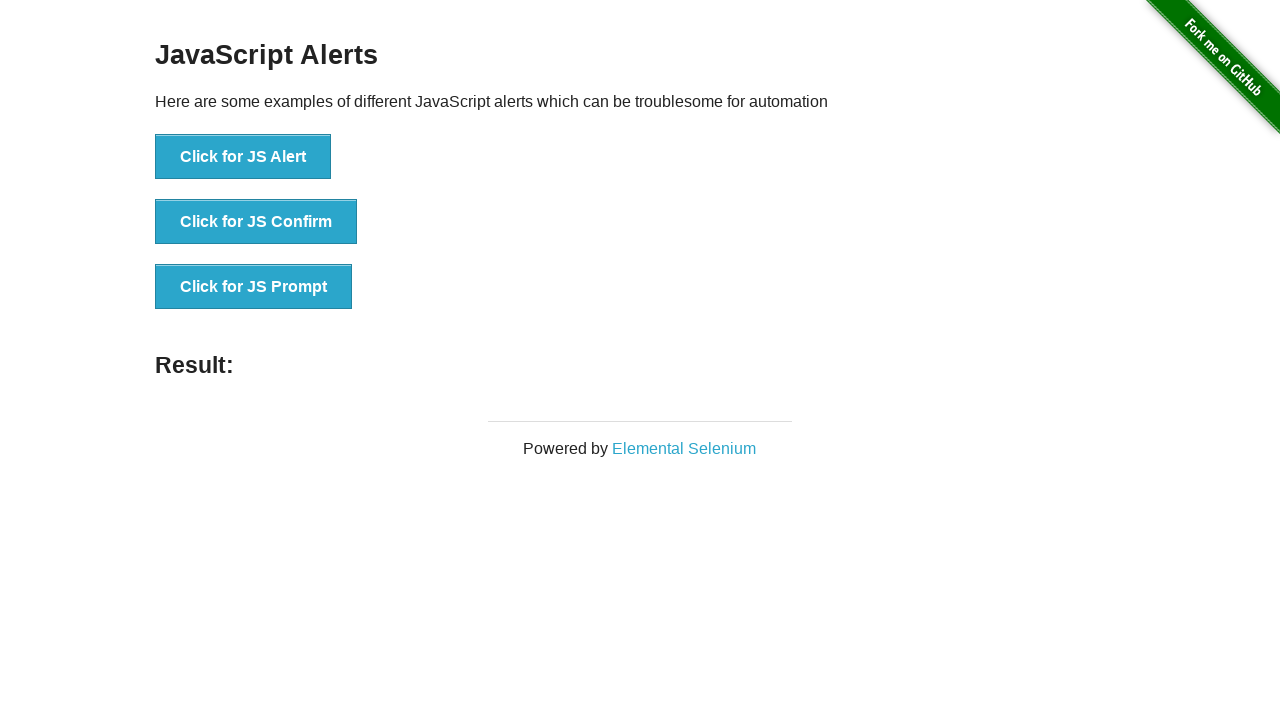

Set up dialog handler to accept prompt with text 'testuser_marco'
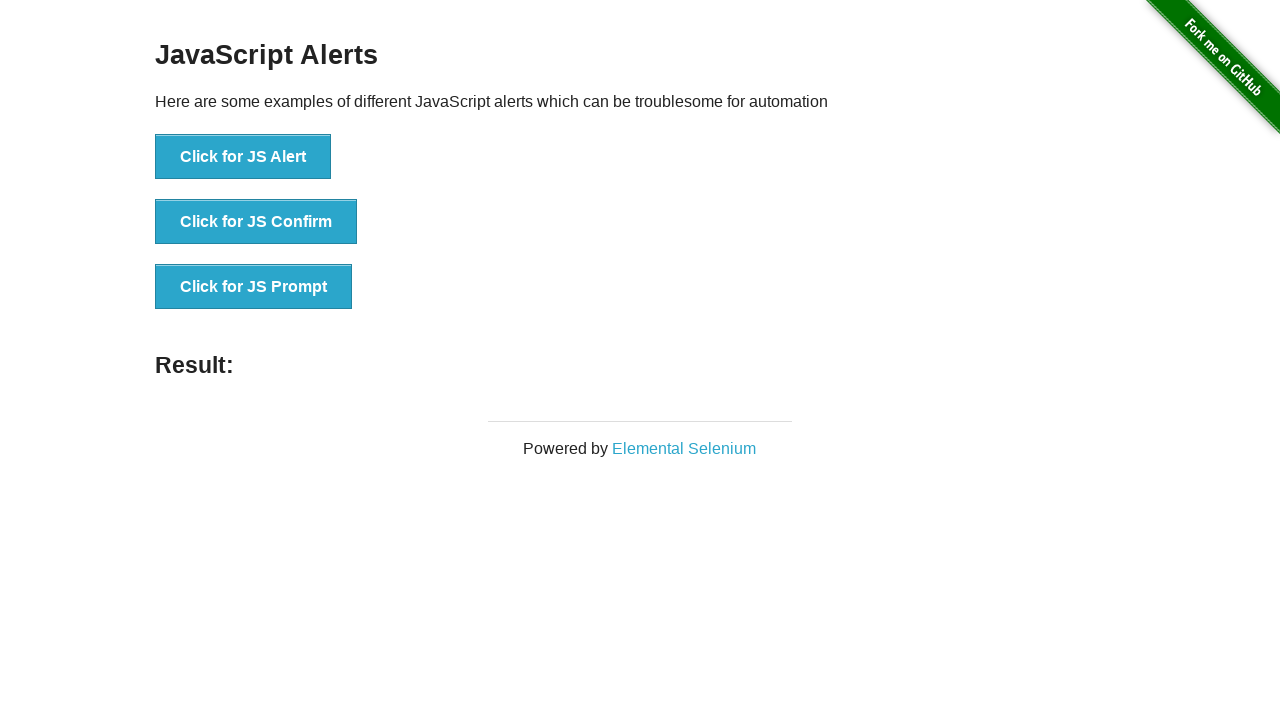

Clicked 'Click for JS Prompt' button to trigger JavaScript prompt alert at (254, 287) on xpath=//button[text()='Click for JS Prompt']
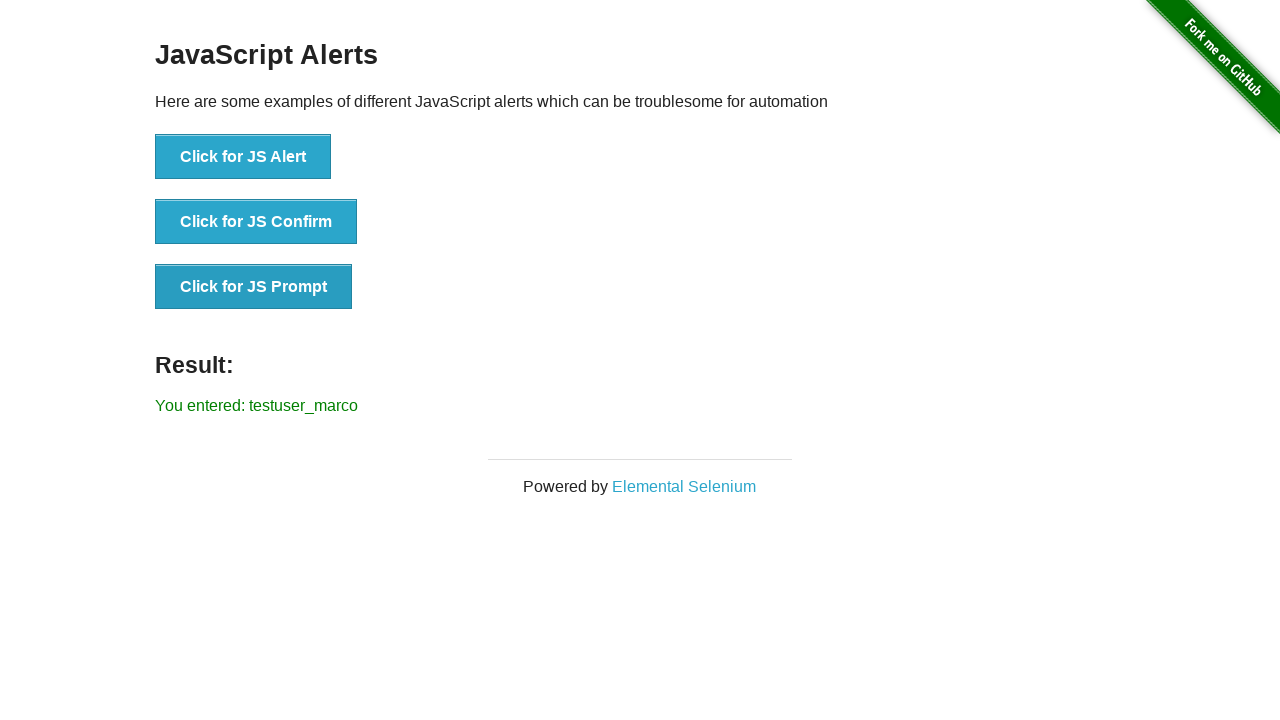

Result message element appeared, showing the entered text from the prompt
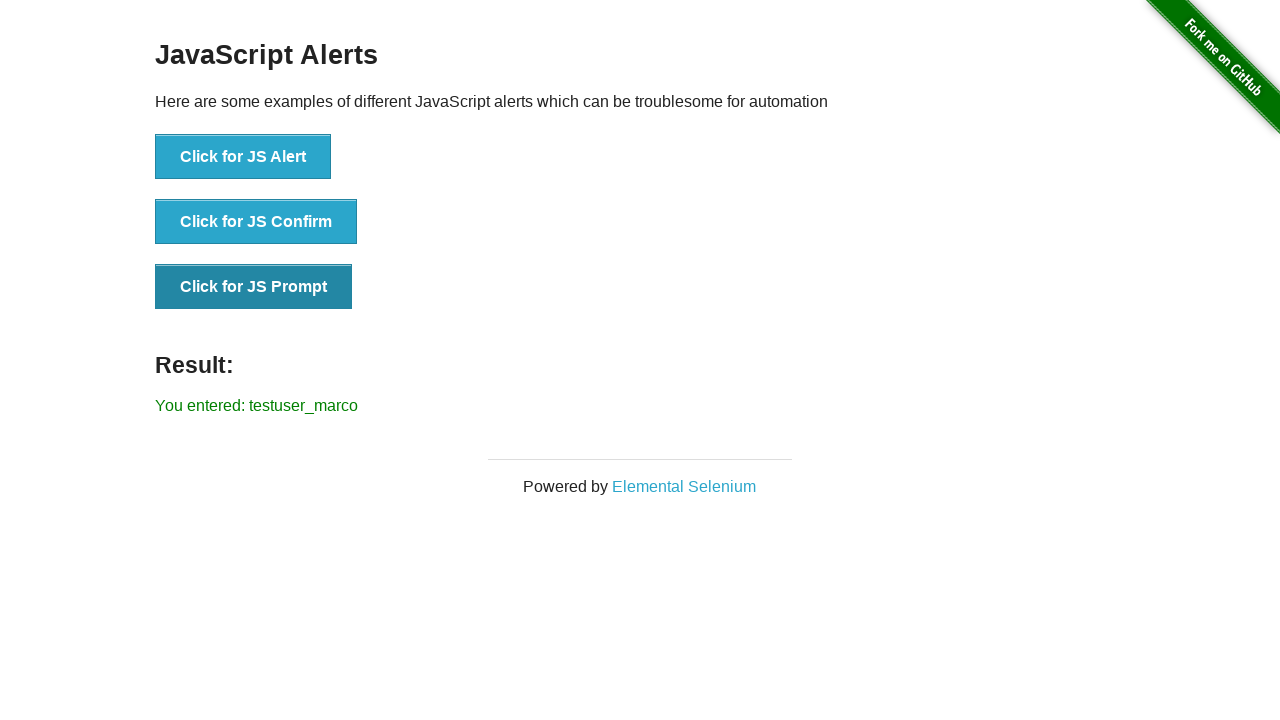

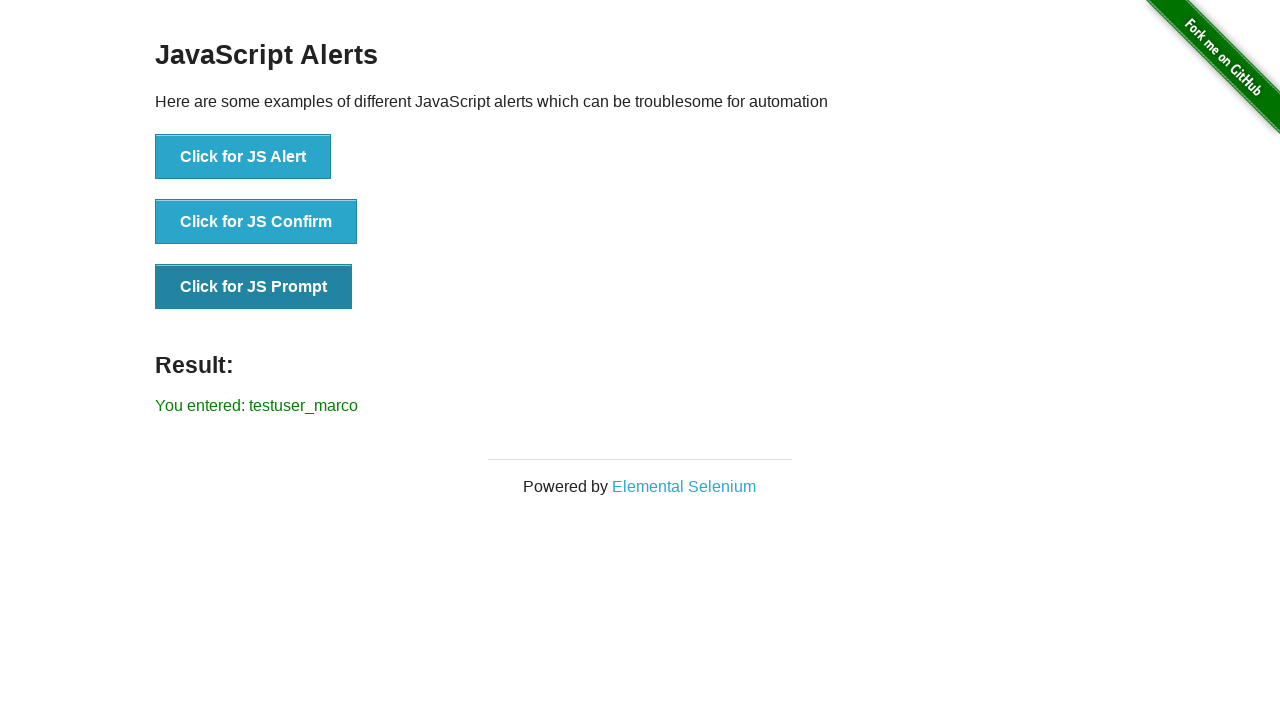